Tests Python.org search functionality by entering a search query and submitting it

Starting URL: http://www.python.org

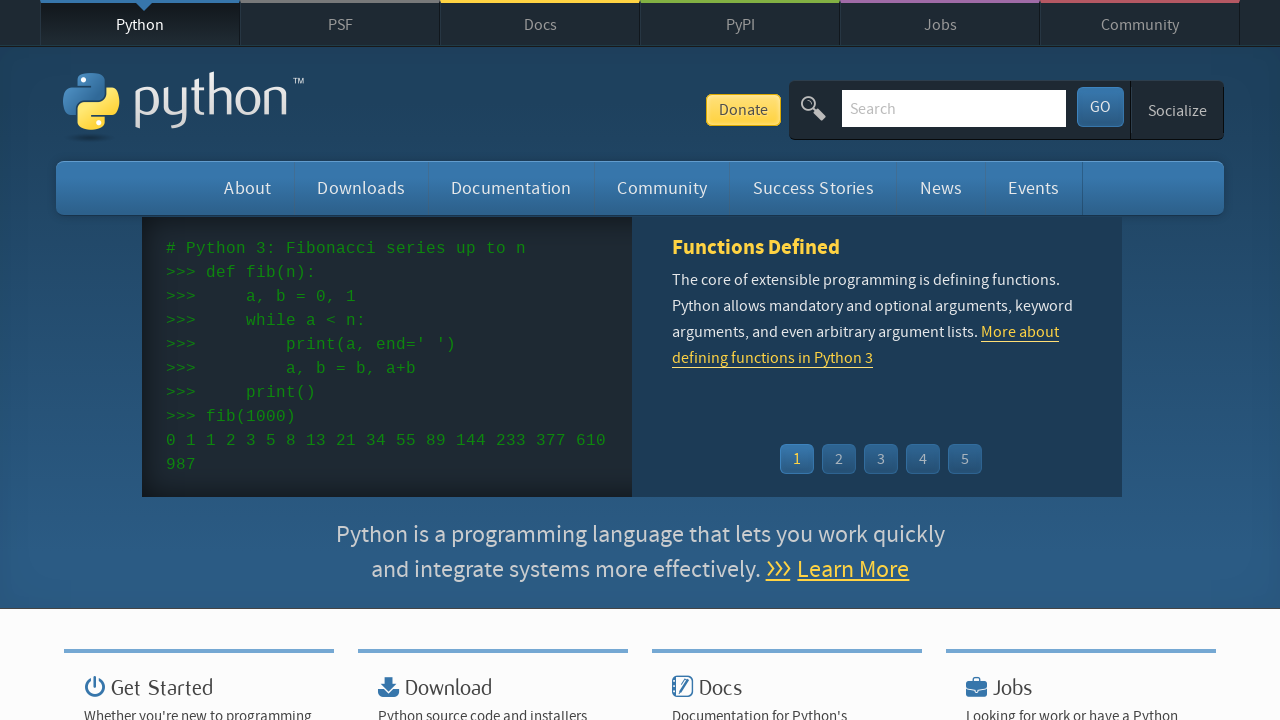

Located and cleared search input field on input[name='q']
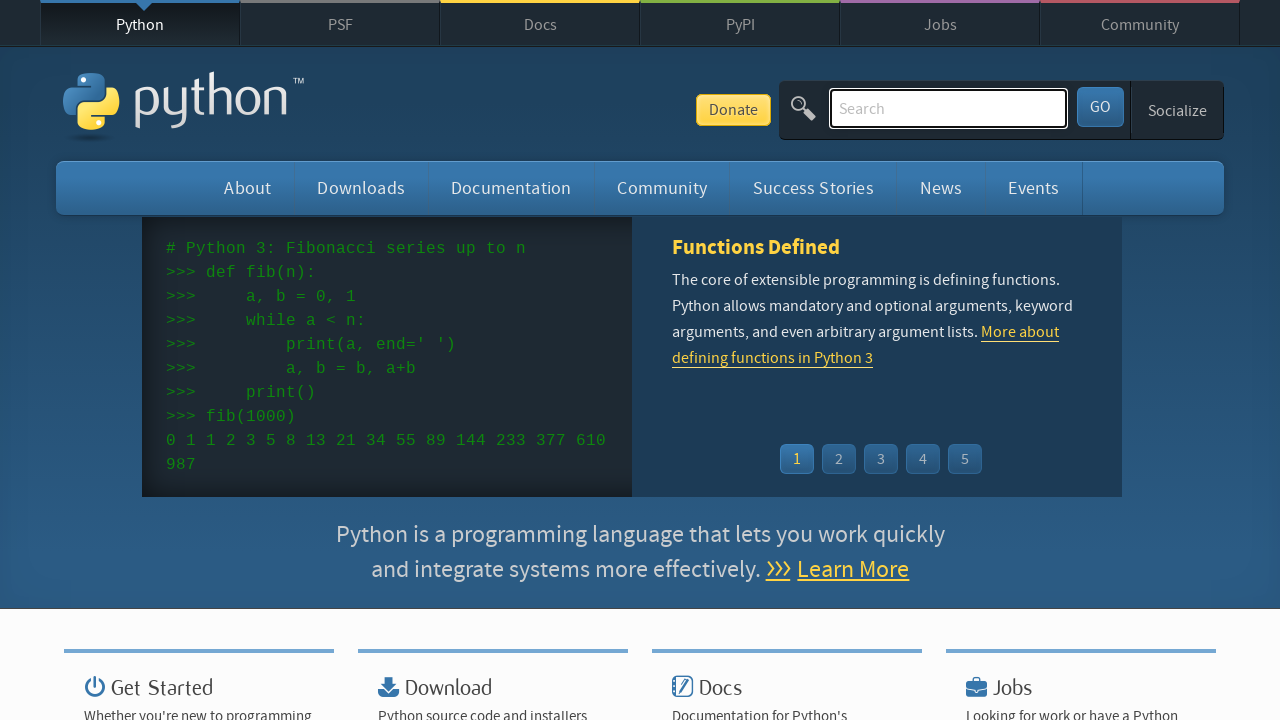

Filled search field with 'pycon' on input[name='q']
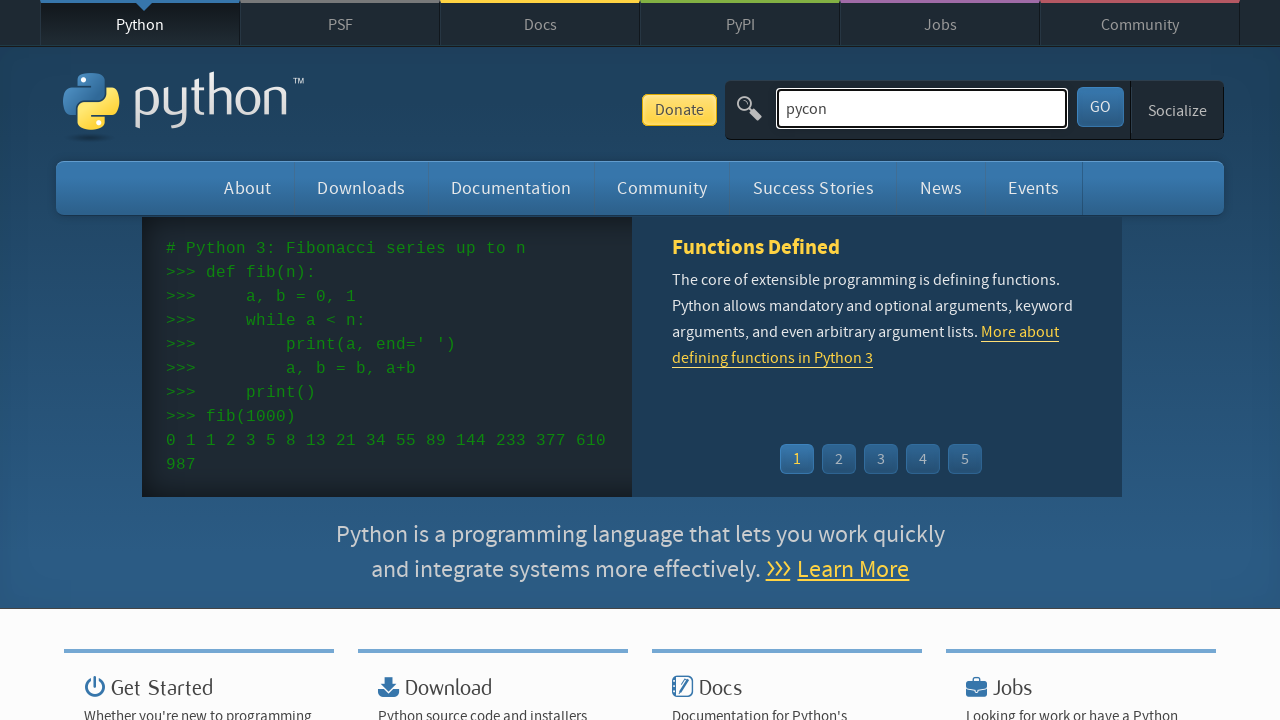

Submitted search by pressing Enter on input[name='q']
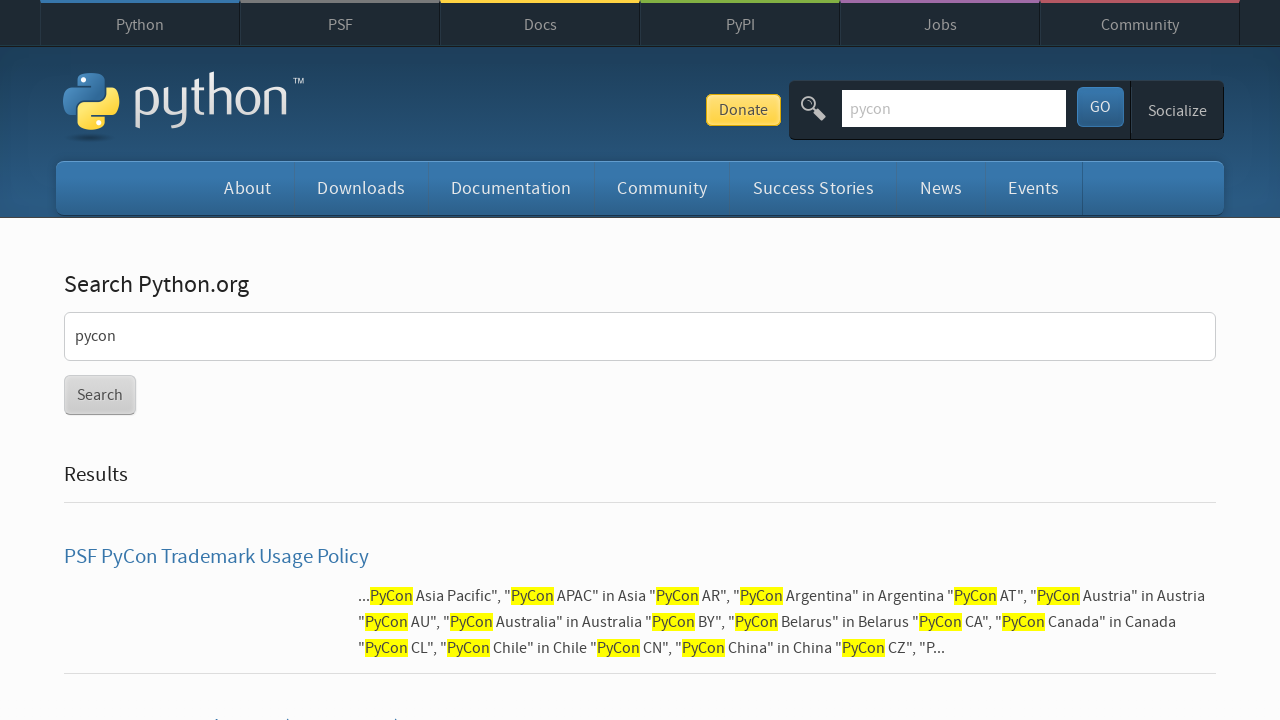

Waited for search results page to load (networkidle)
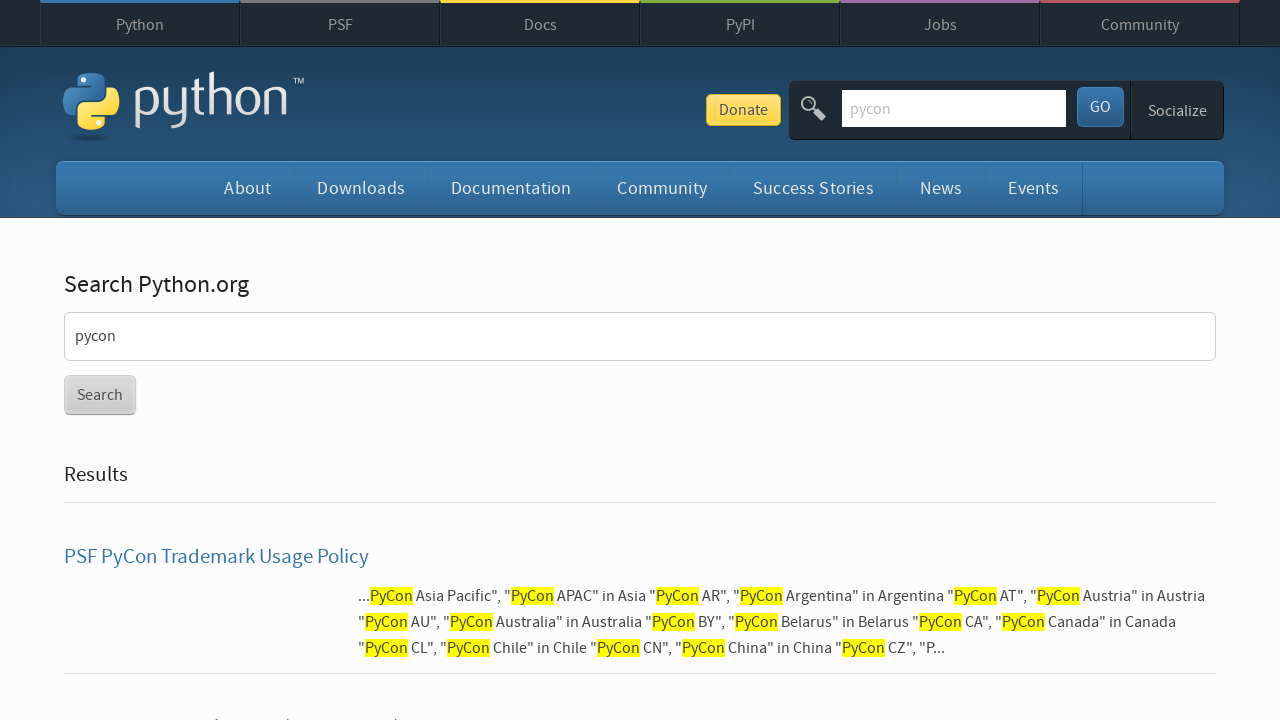

Verified that search results were found (no 'No results found' message)
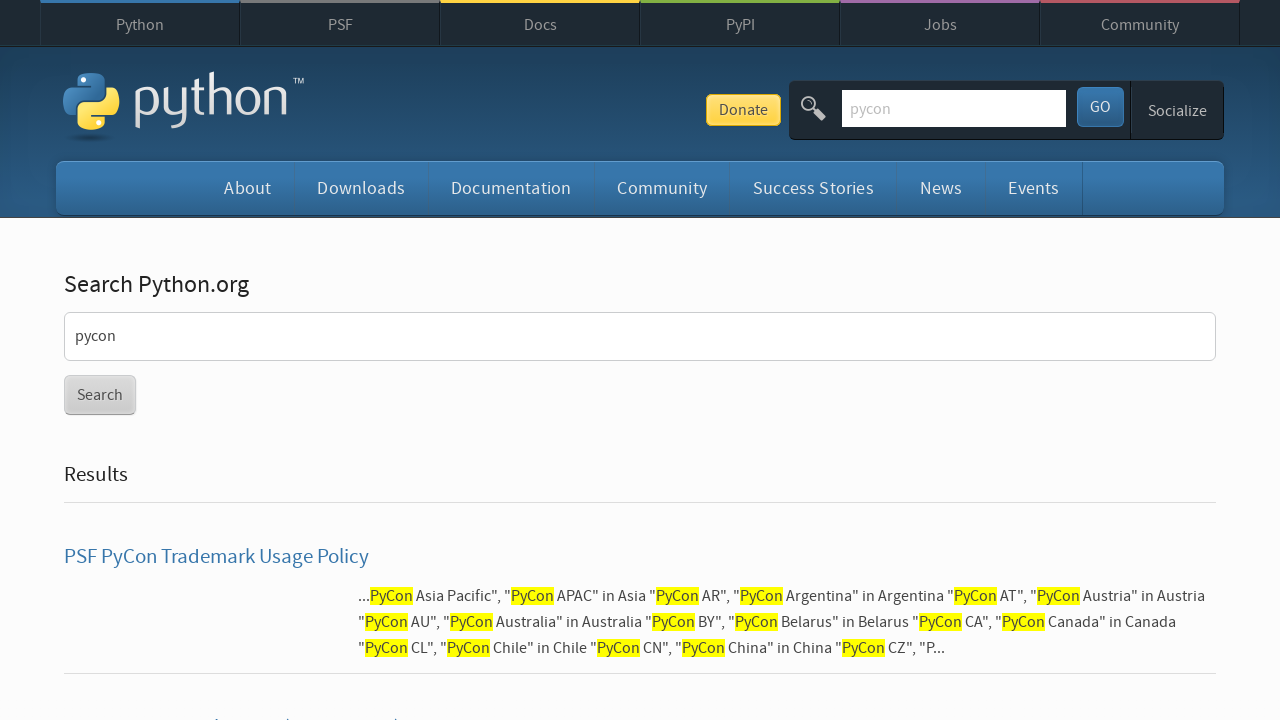

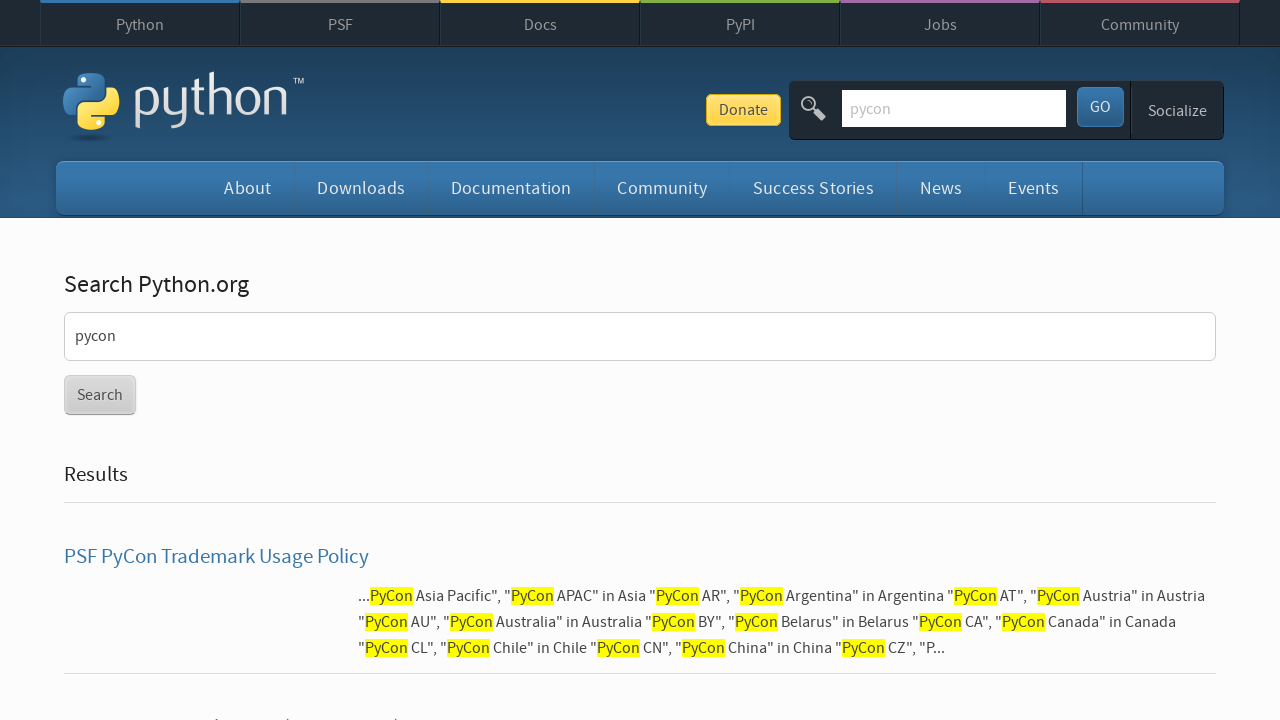